Tests a registration form by filling in first name, last name, and email fields, then submitting and verifying the success message.

Starting URL: http://suninjuly.github.io/registration1.html

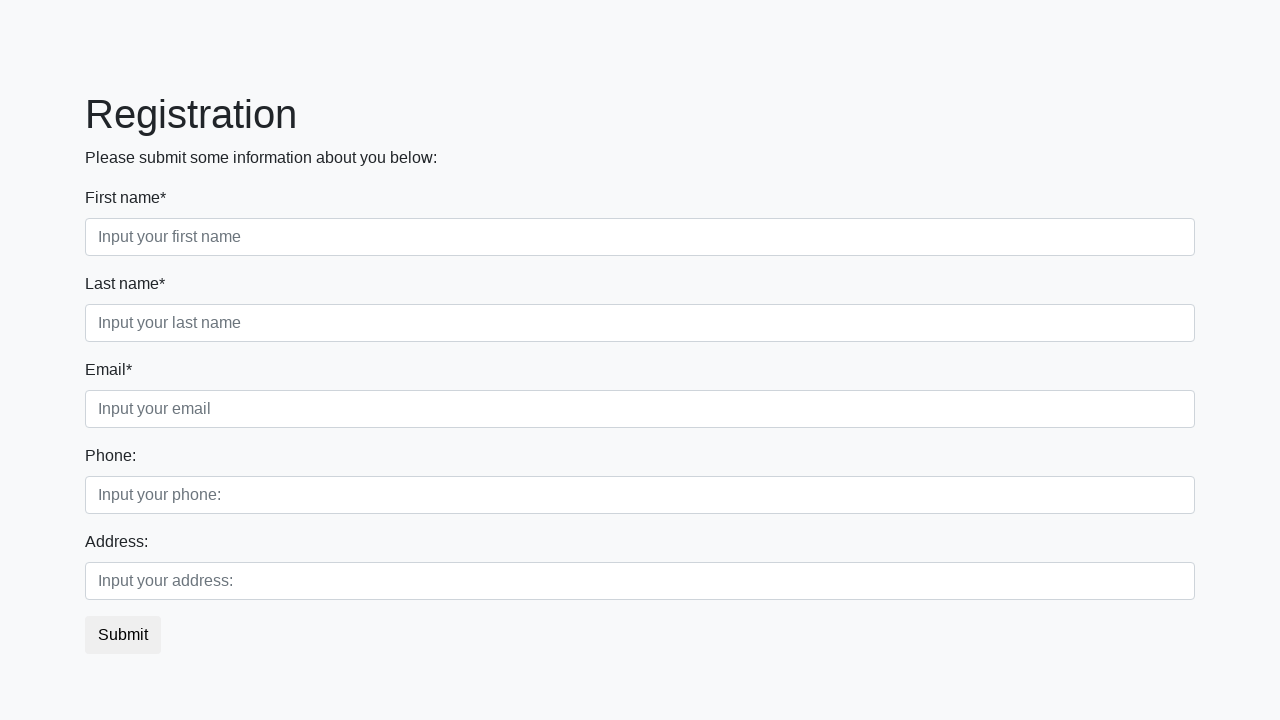

Filled first name field with 'Ilya' on .first_block .form-control.first
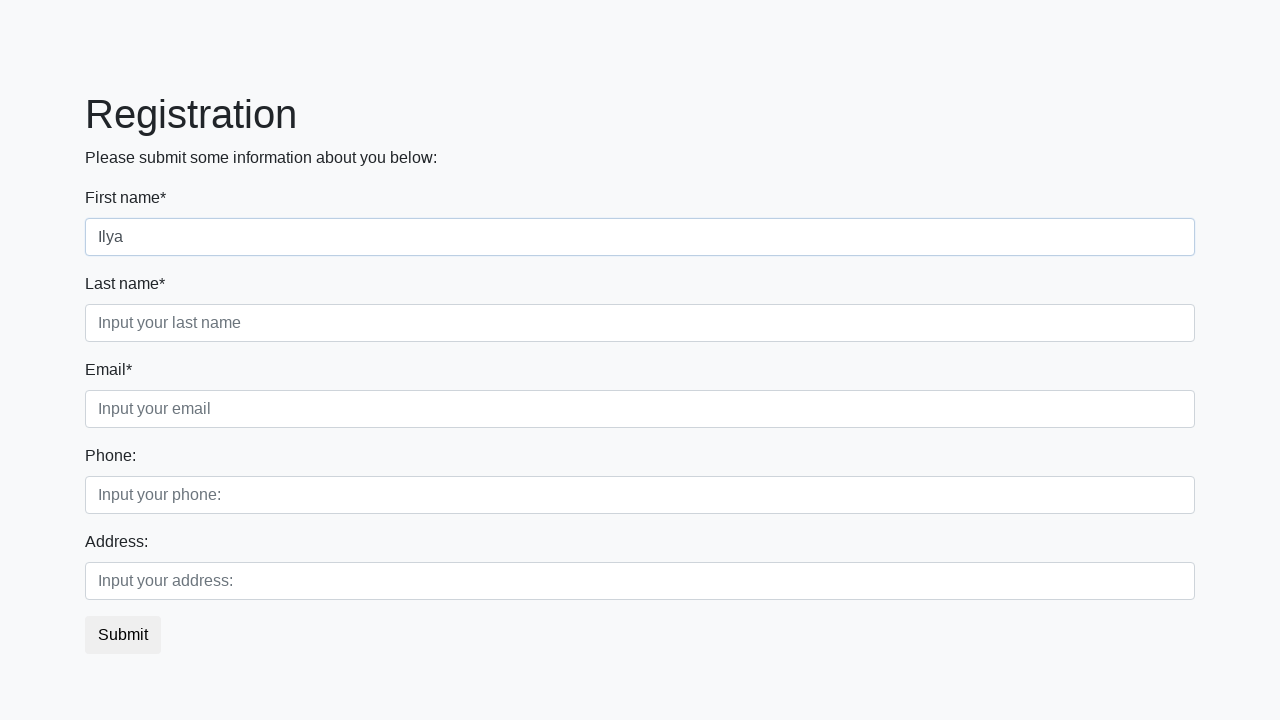

Filled last name field with 'Krivoshein' on .first_block .form-control.second
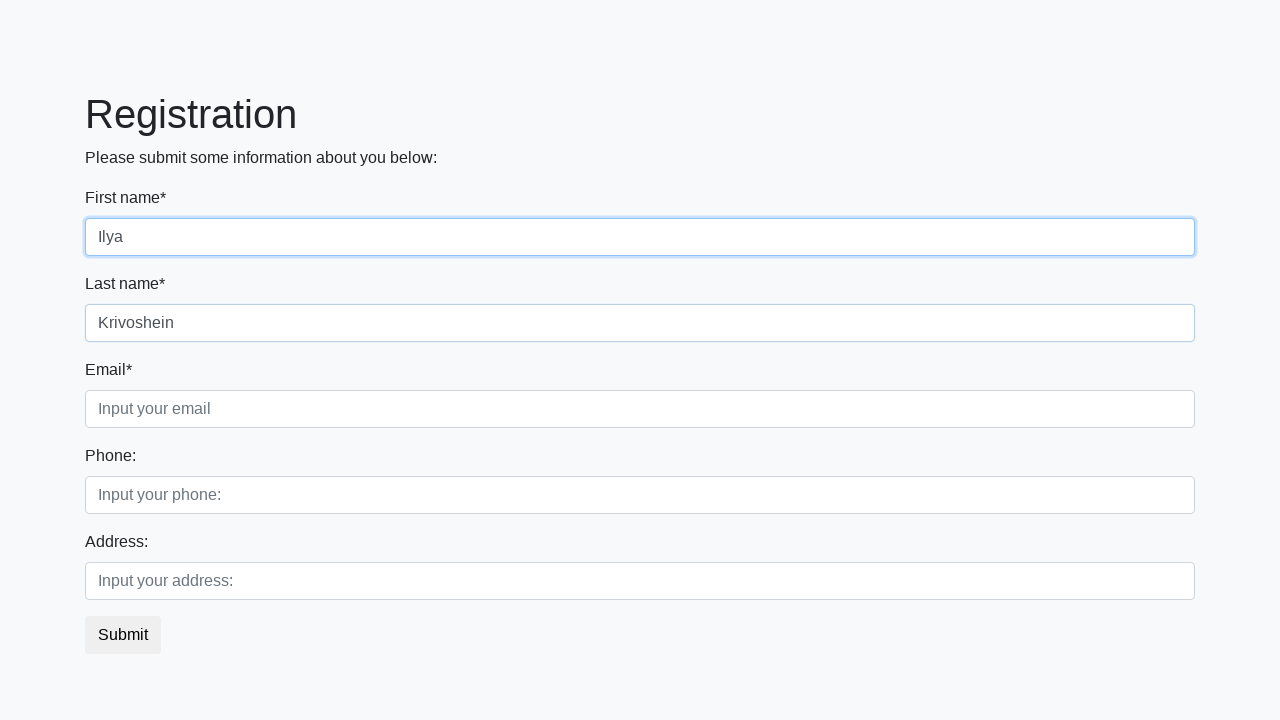

Filled email field with 'test@mail.ru' on .first_block .form-control.third
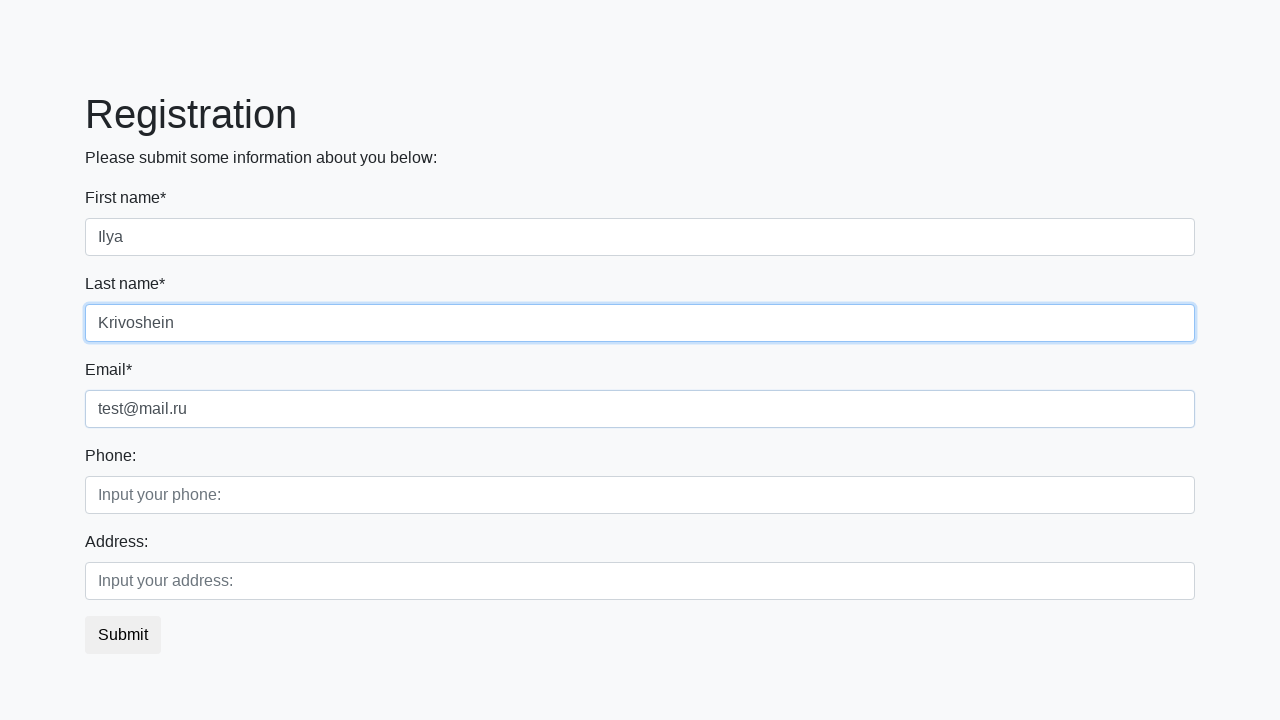

Clicked submit button to register at (123, 635) on button.btn
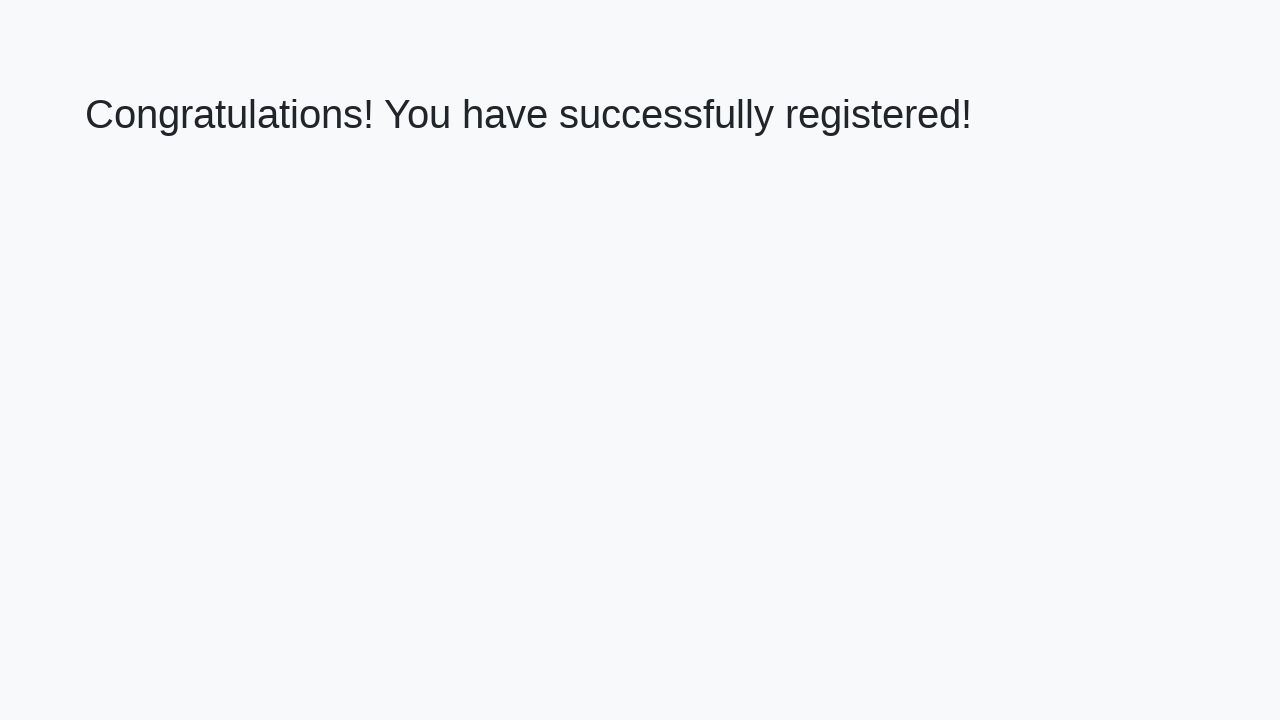

Success message header appeared
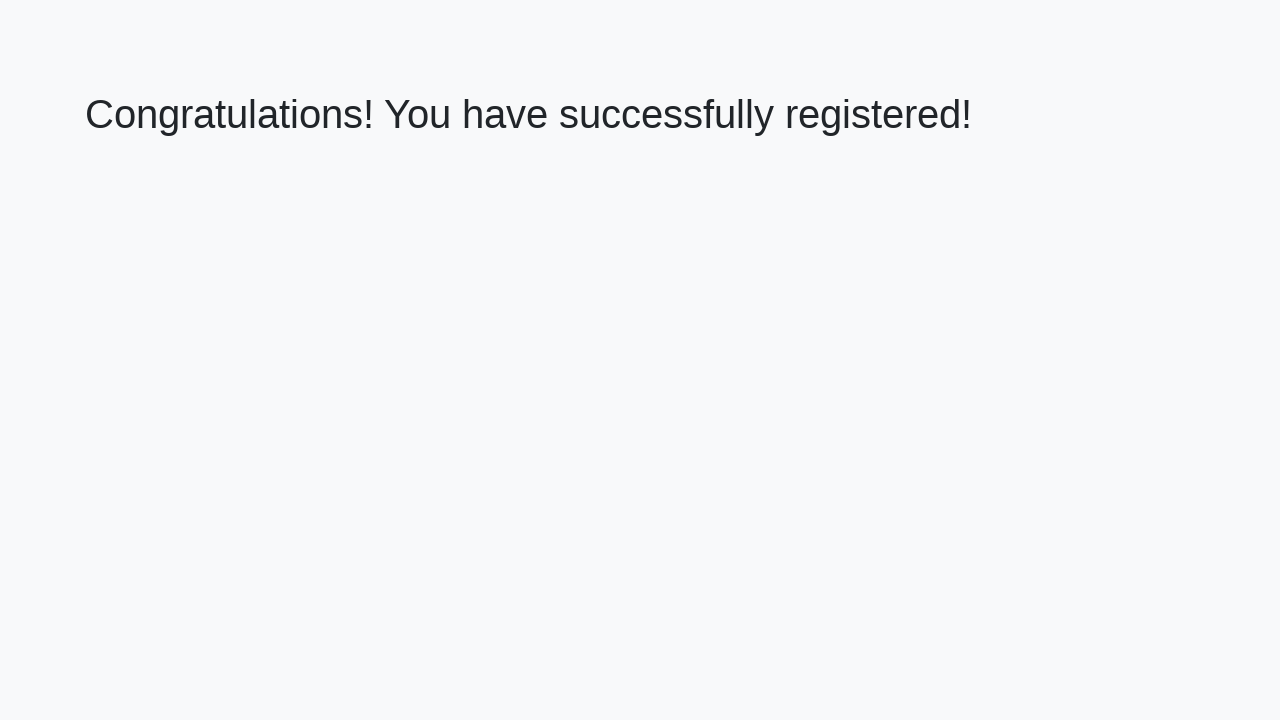

Retrieved success message text
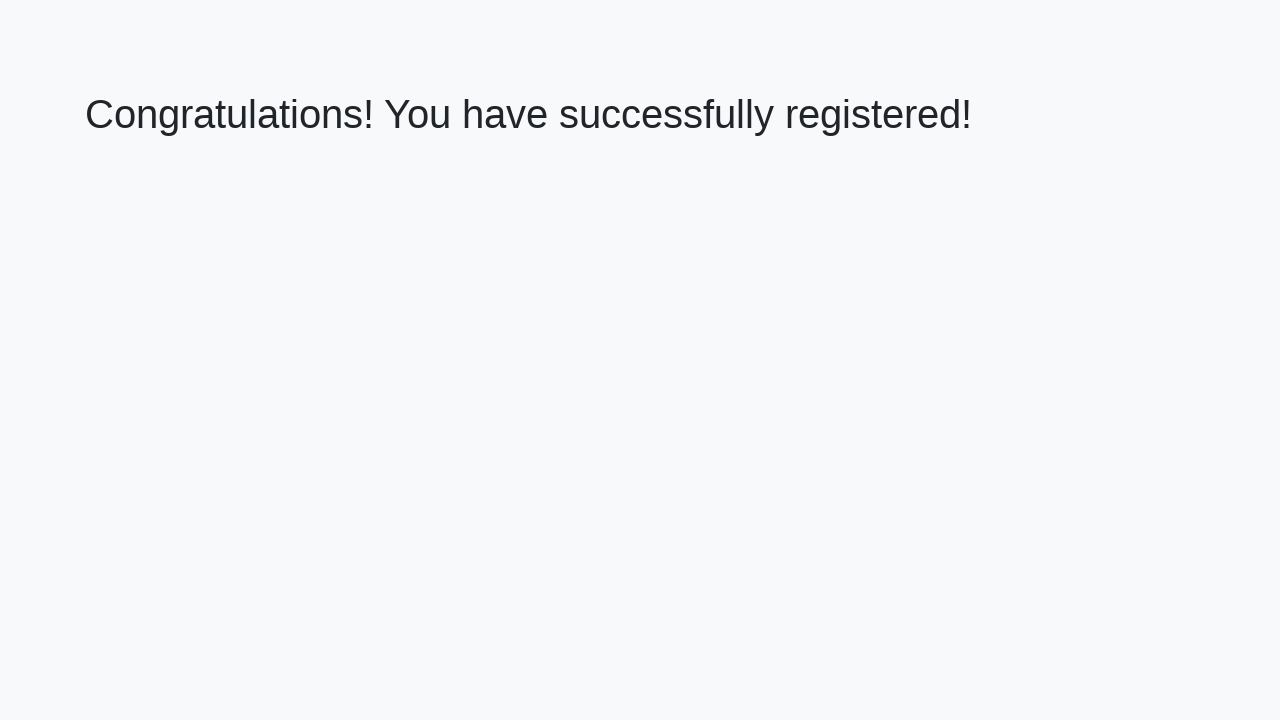

Verified success message: 'Congratulations! You have successfully registered!'
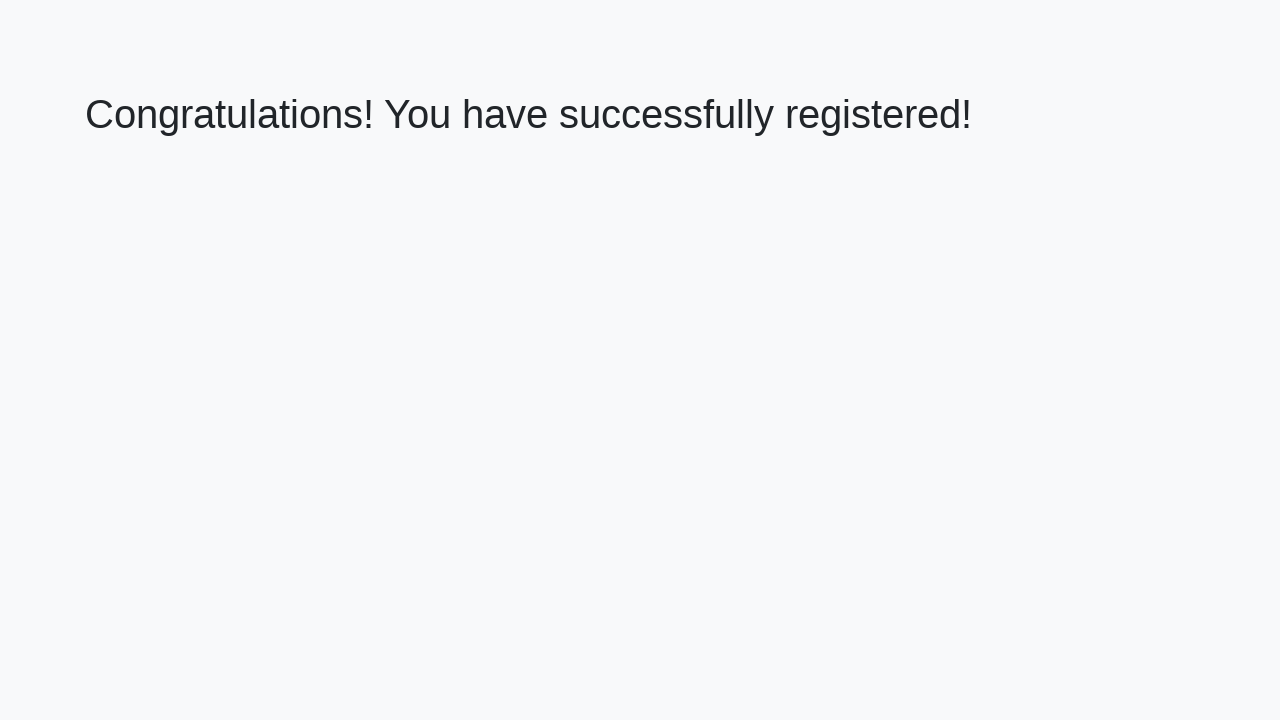

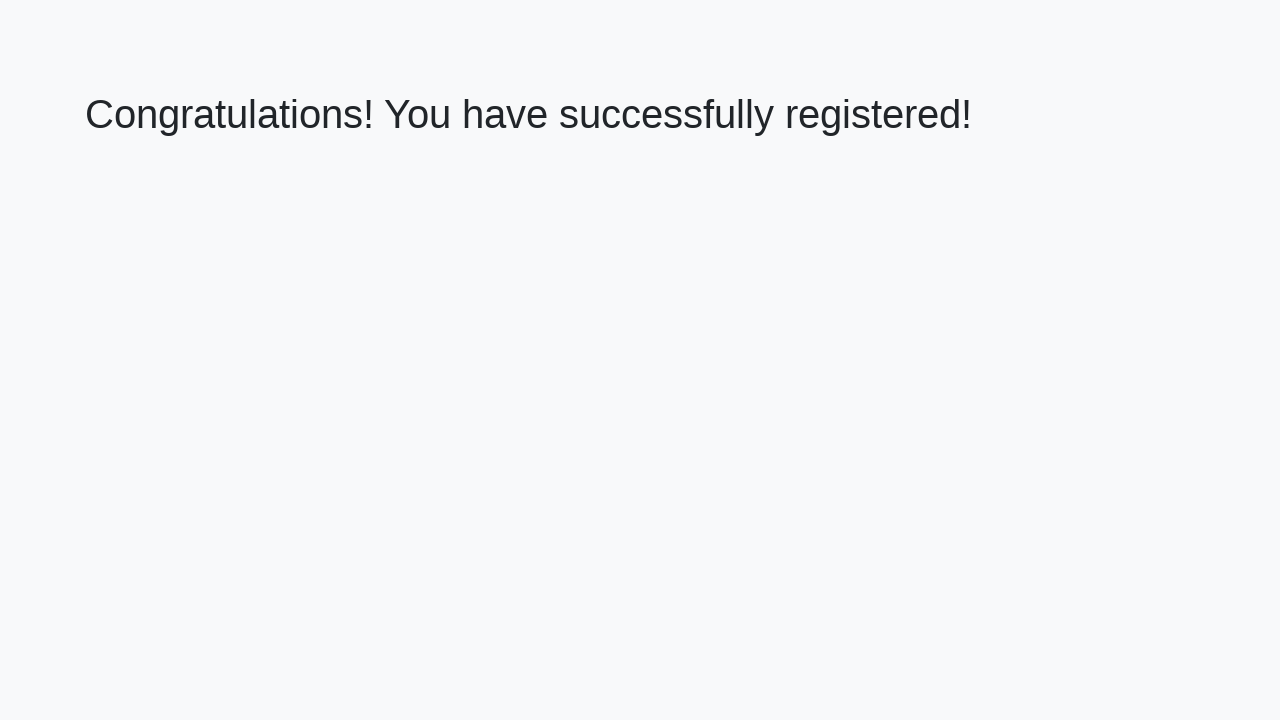